Tests number input field by filling a value and using arrow keys to increase and decrease the number

Starting URL: https://test-with-me-app.vercel.app/learning/web-elements/elements/input

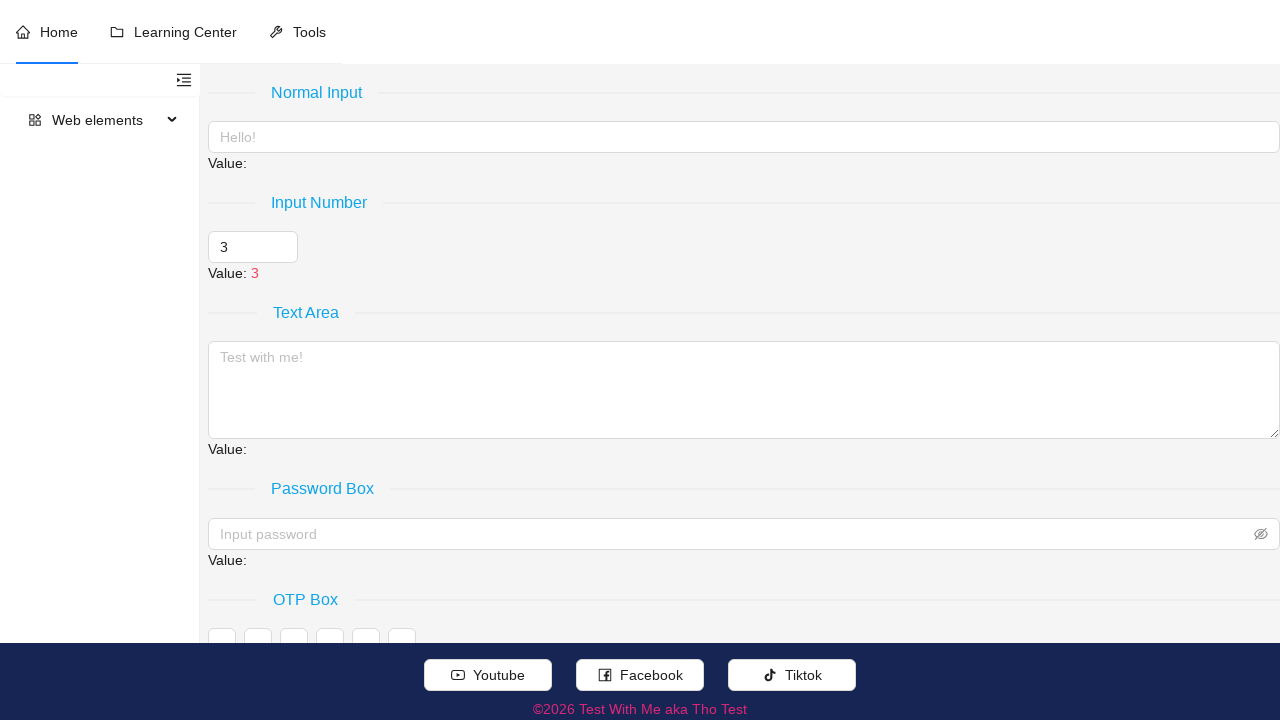

Filled number input field with value '5' on //input[normalize-space(@role)="spinbutton"]
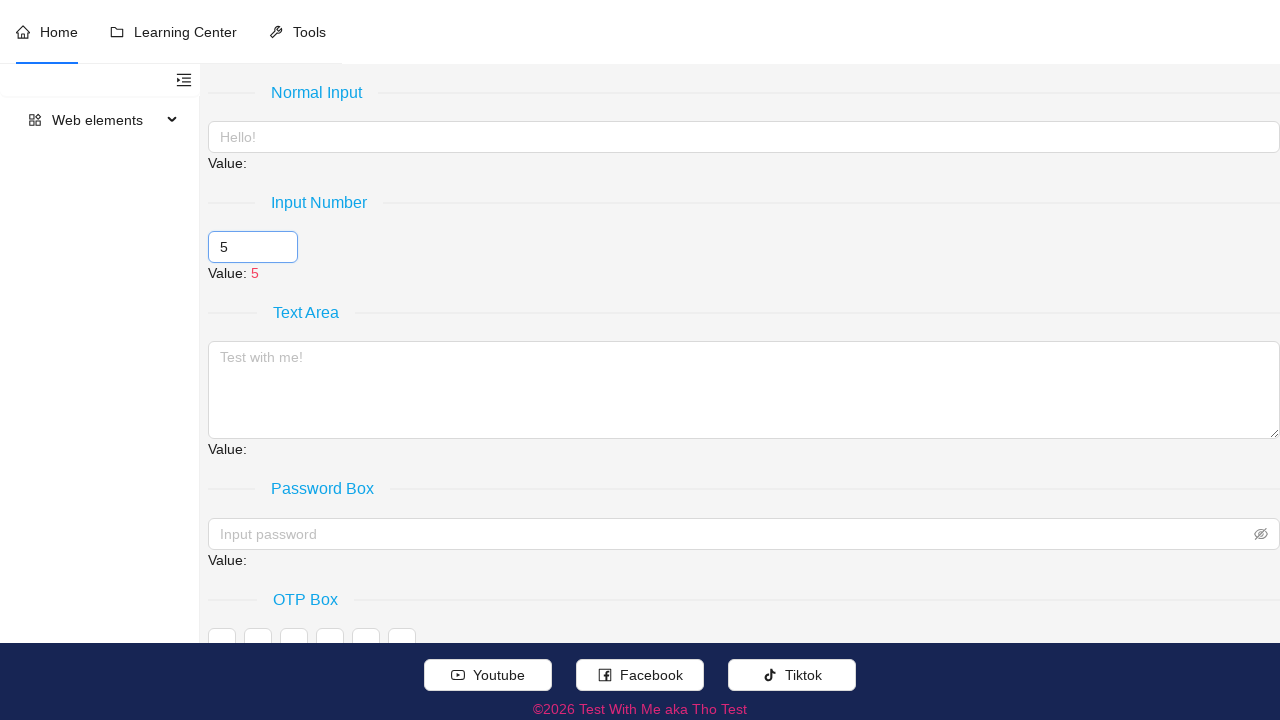

Pressed ArrowUp key to increase number value (first press) on //input[normalize-space(@role)="spinbutton"]
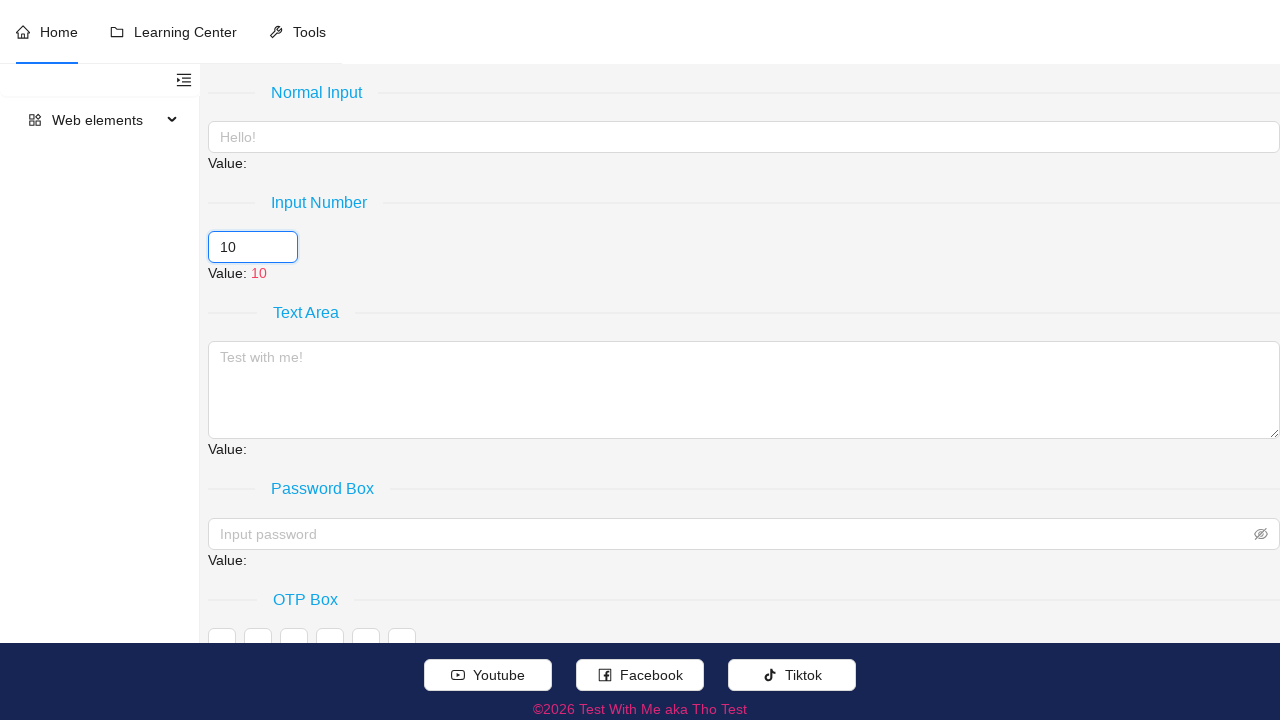

Pressed ArrowUp key to increase number value (second press) on //input[normalize-space(@role)="spinbutton"]
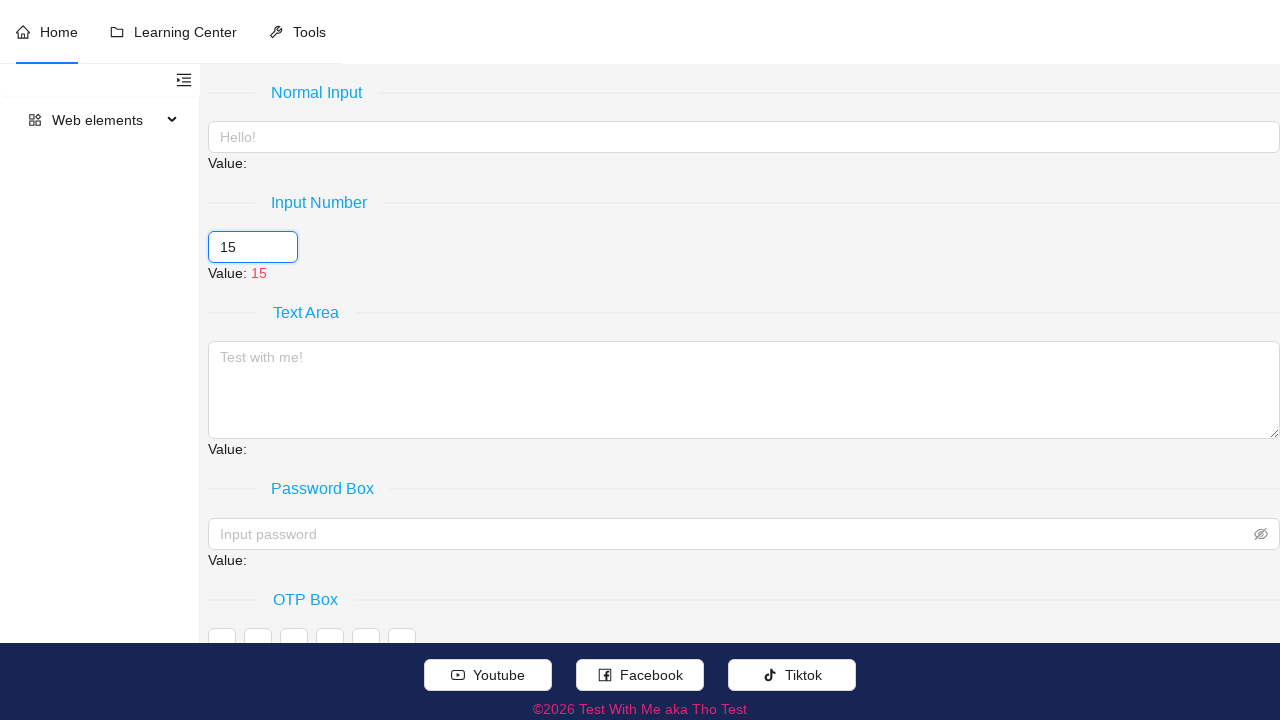

Pressed ArrowDown key to decrease number value on //input[normalize-space(@role)="spinbutton"]
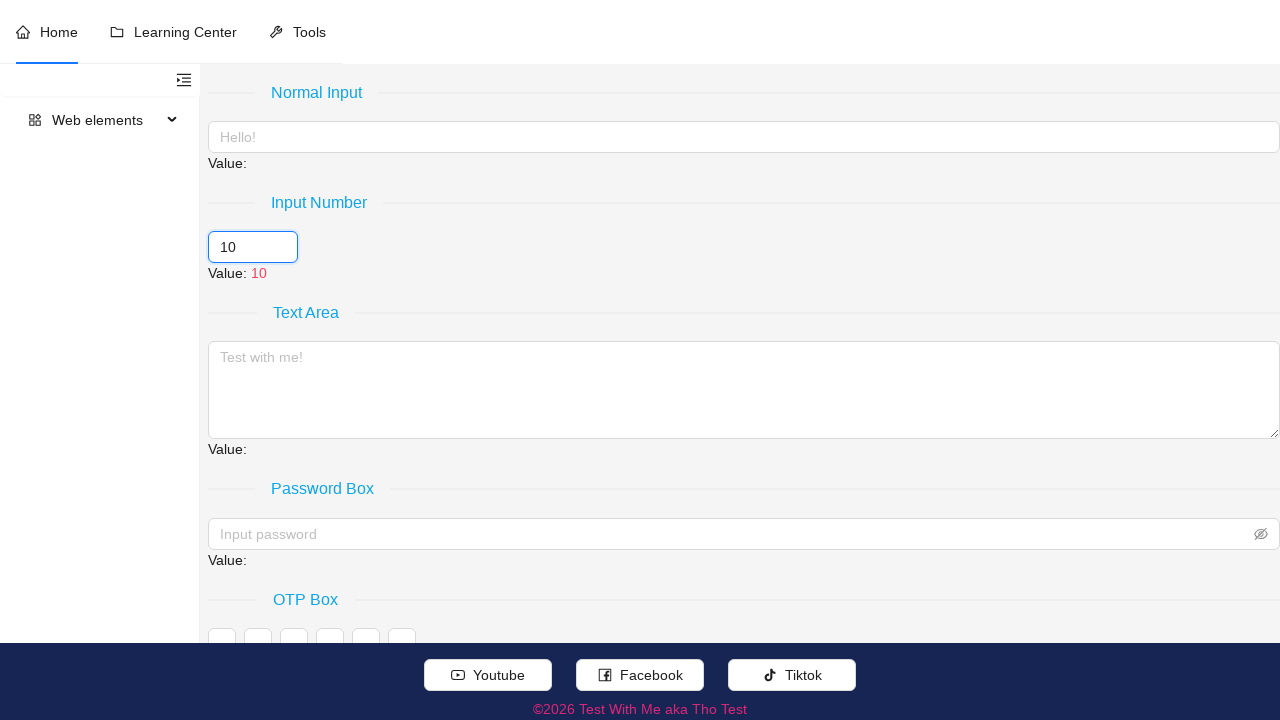

Waited for result value to update
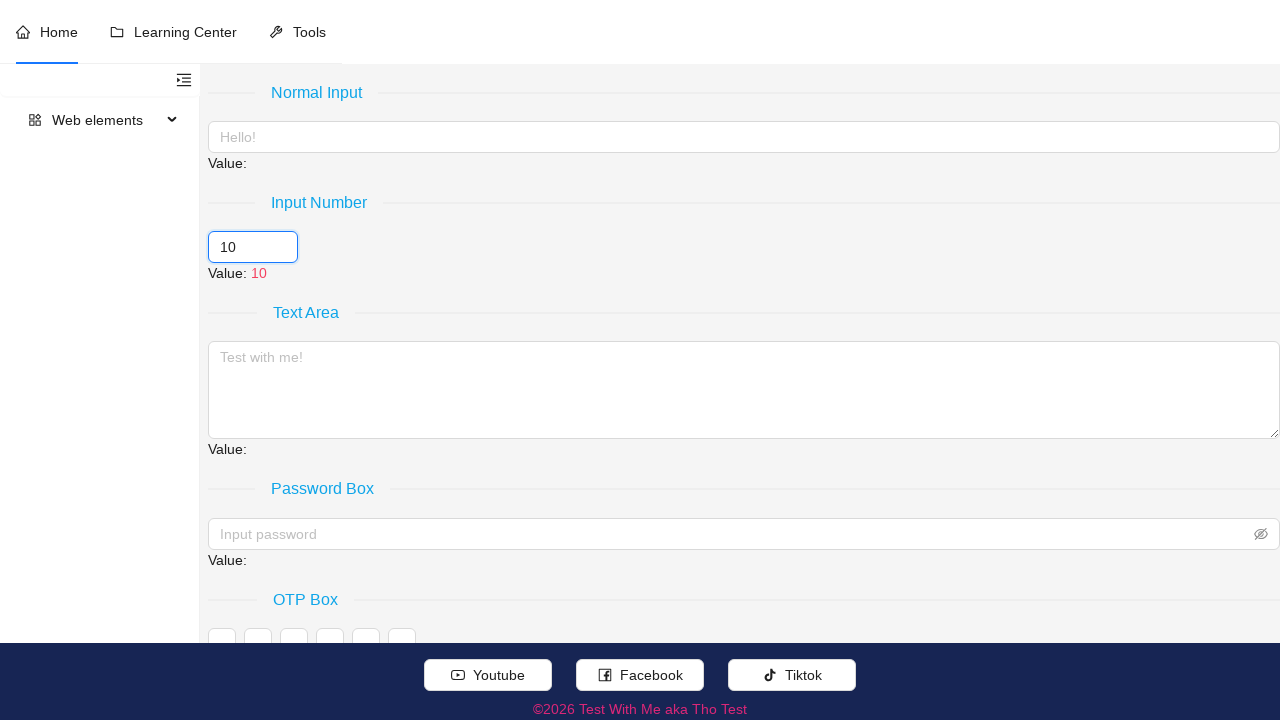

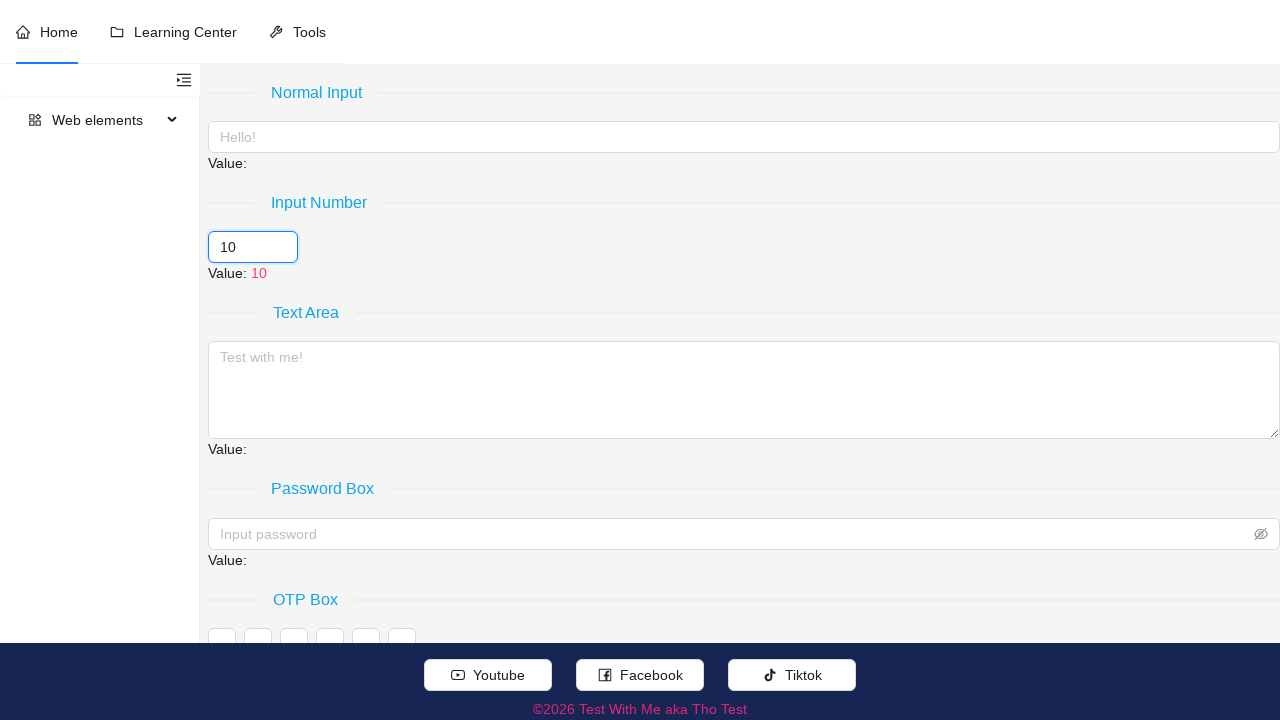